Tests the text box form on DemoQA by filling in the full name, email, and current address fields

Starting URL: https://demoqa.com/text-box

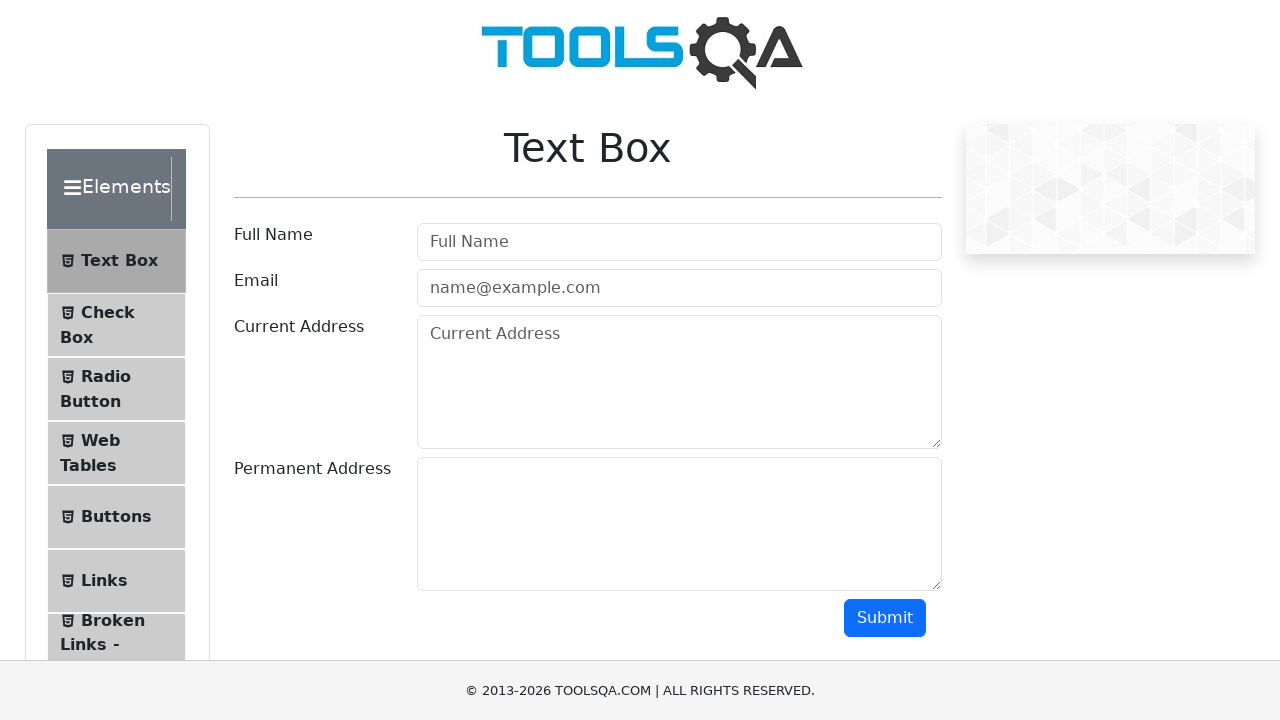

Filled full name field with 'Николай' on input[placeholder='Full Name']
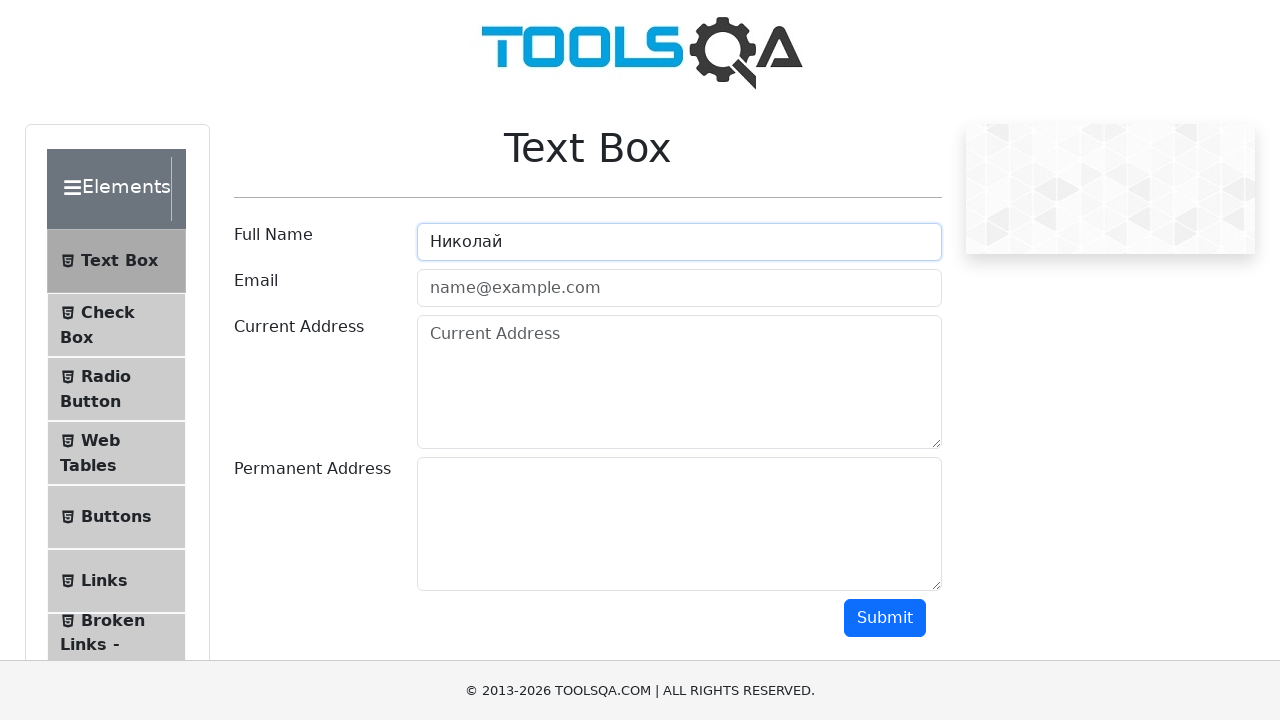

Filled email field with 'bagbee84@mail.ru' on input#userEmail
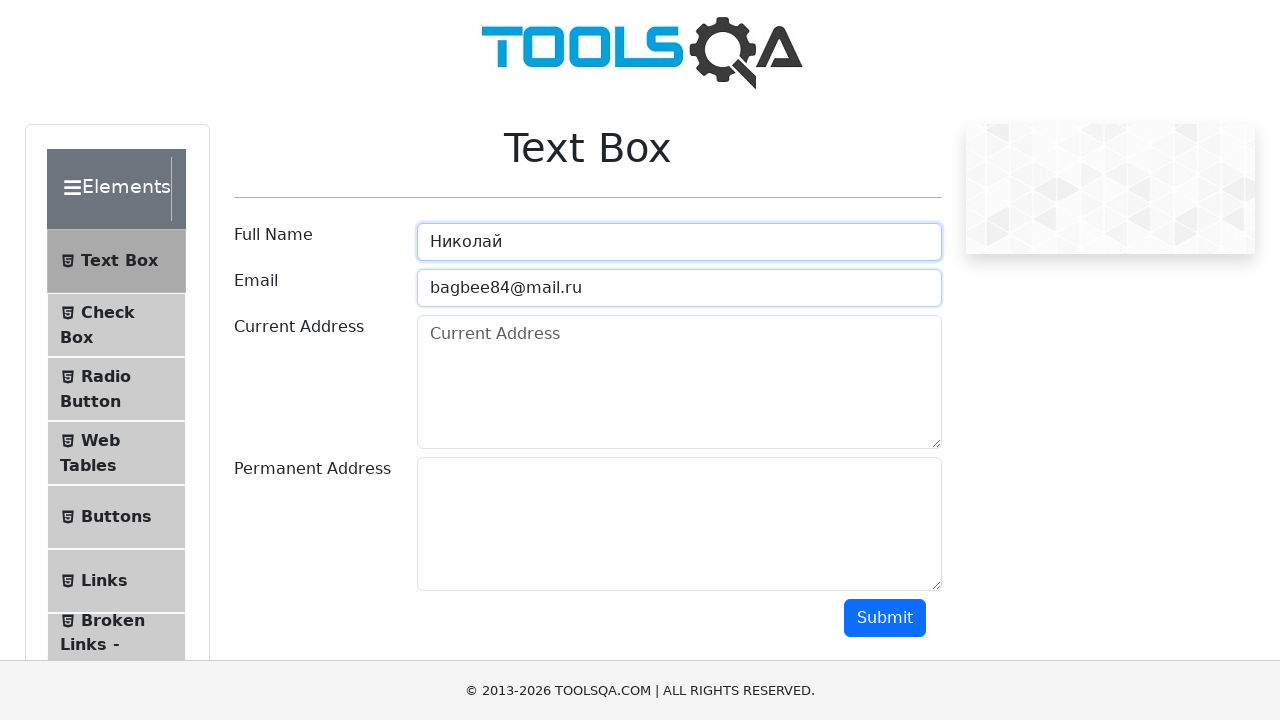

Filled current address field with 'Привет! Как дела?' on textarea#currentAddress
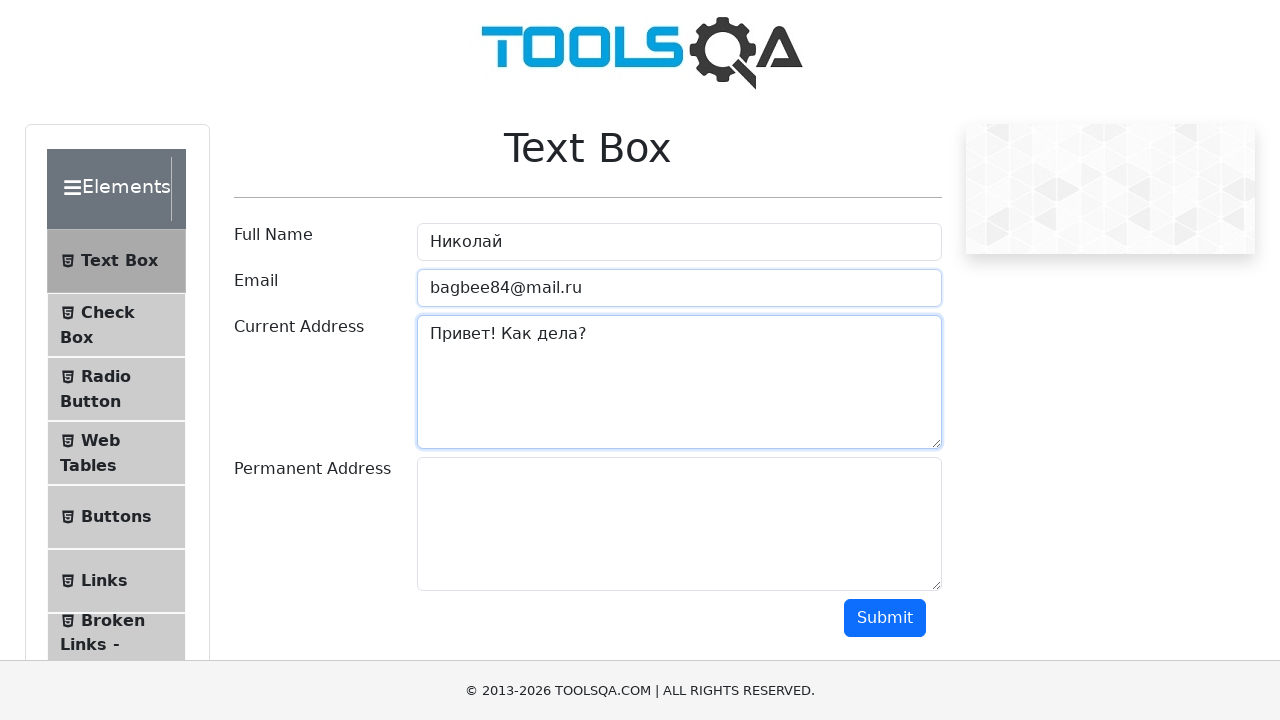

Waited for form to be visually updated
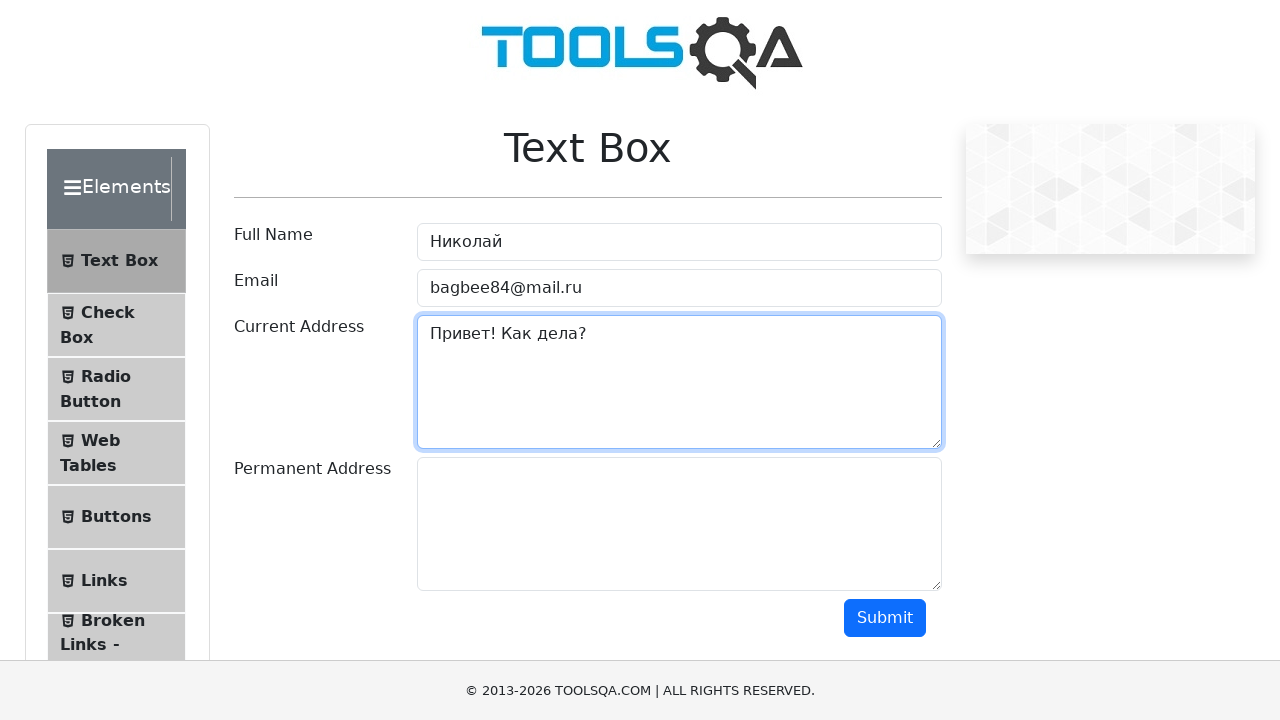

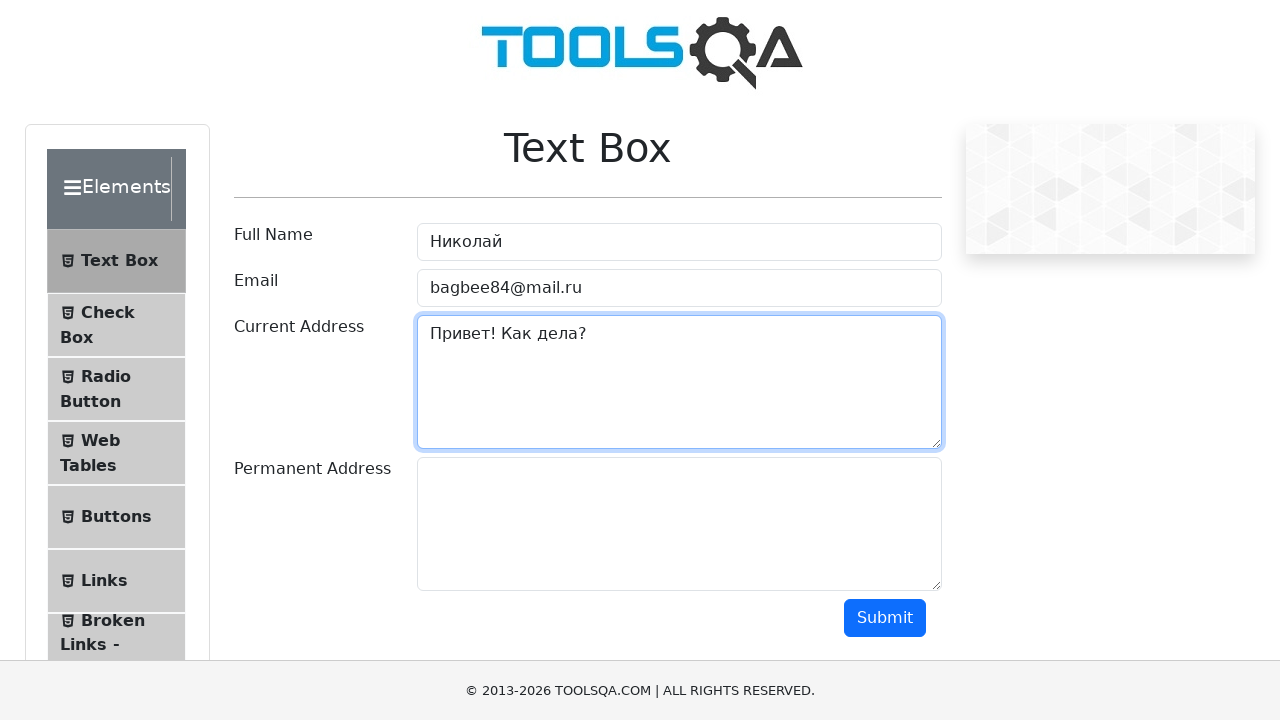